Tests browser window handling by clicking a Help link that opens a new tab, switching to the new tab, closing it, switching back to the main page, and clicking the Help link again.

Starting URL: http://accounts.google.com/signup

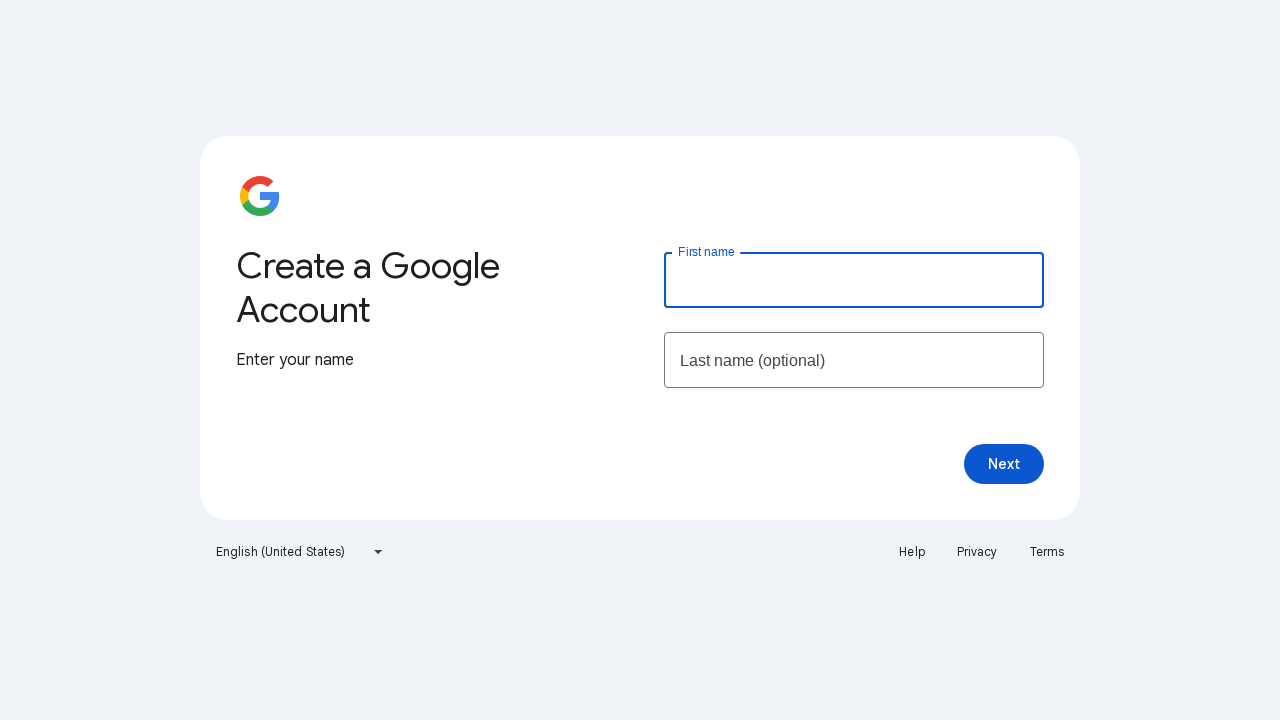

Clicked Help link which opened a new tab at (912, 552) on text=Help
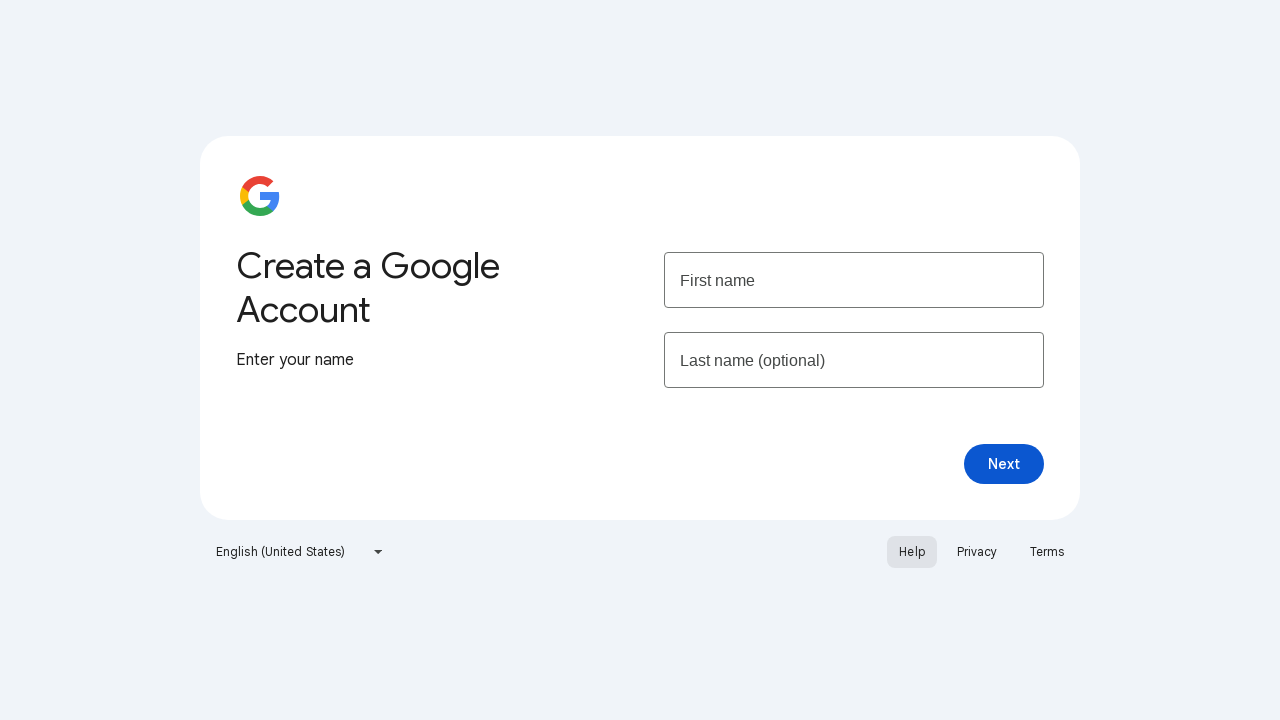

Switched to new child page/tab
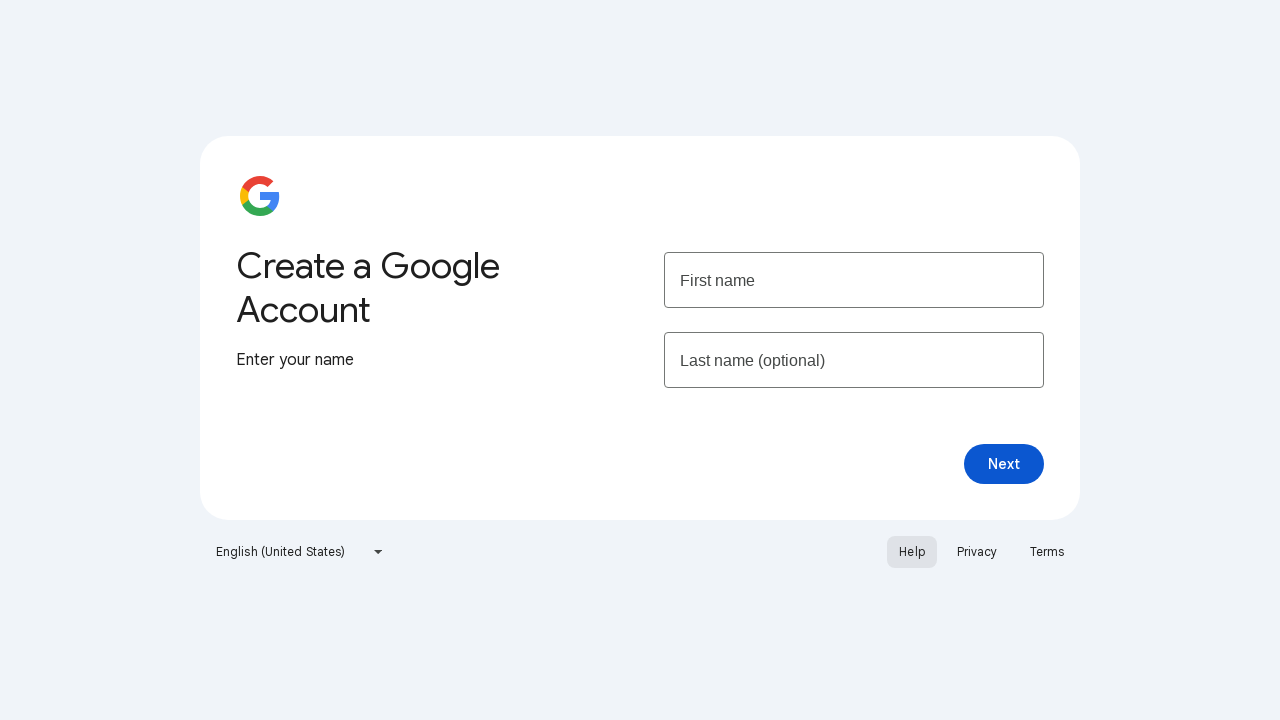

Child page finished loading
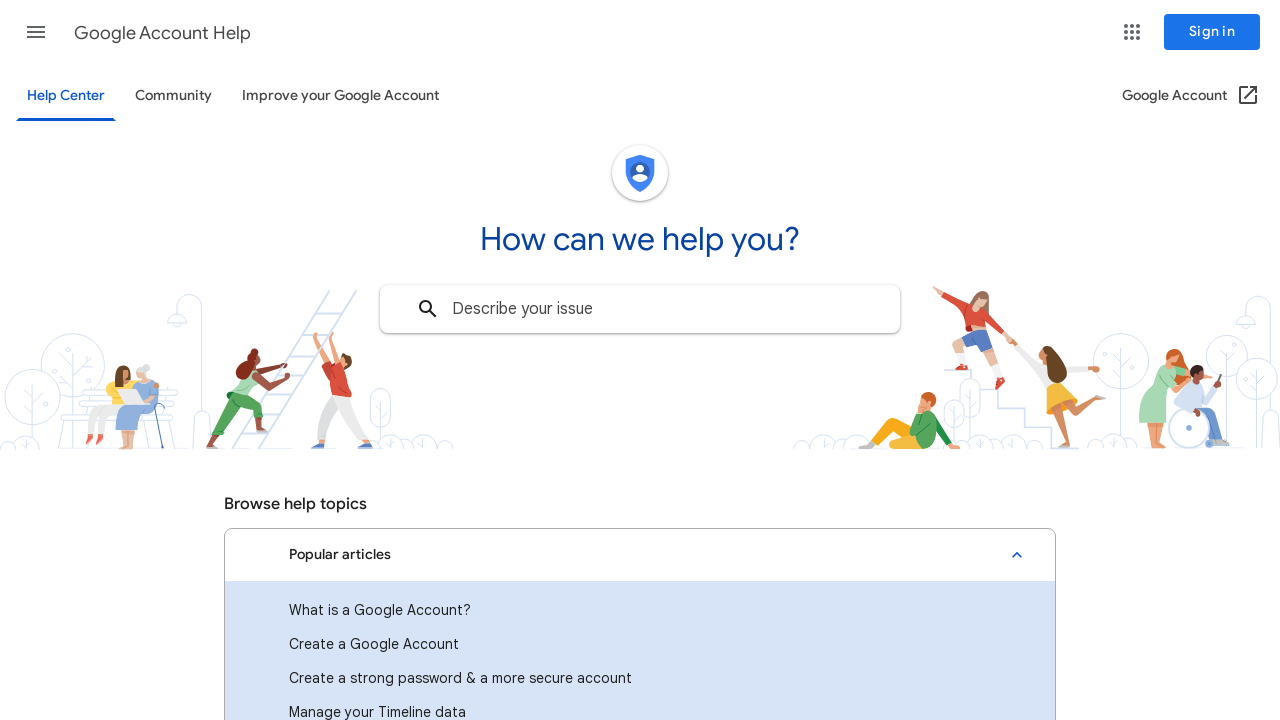

Closed the child page/tab
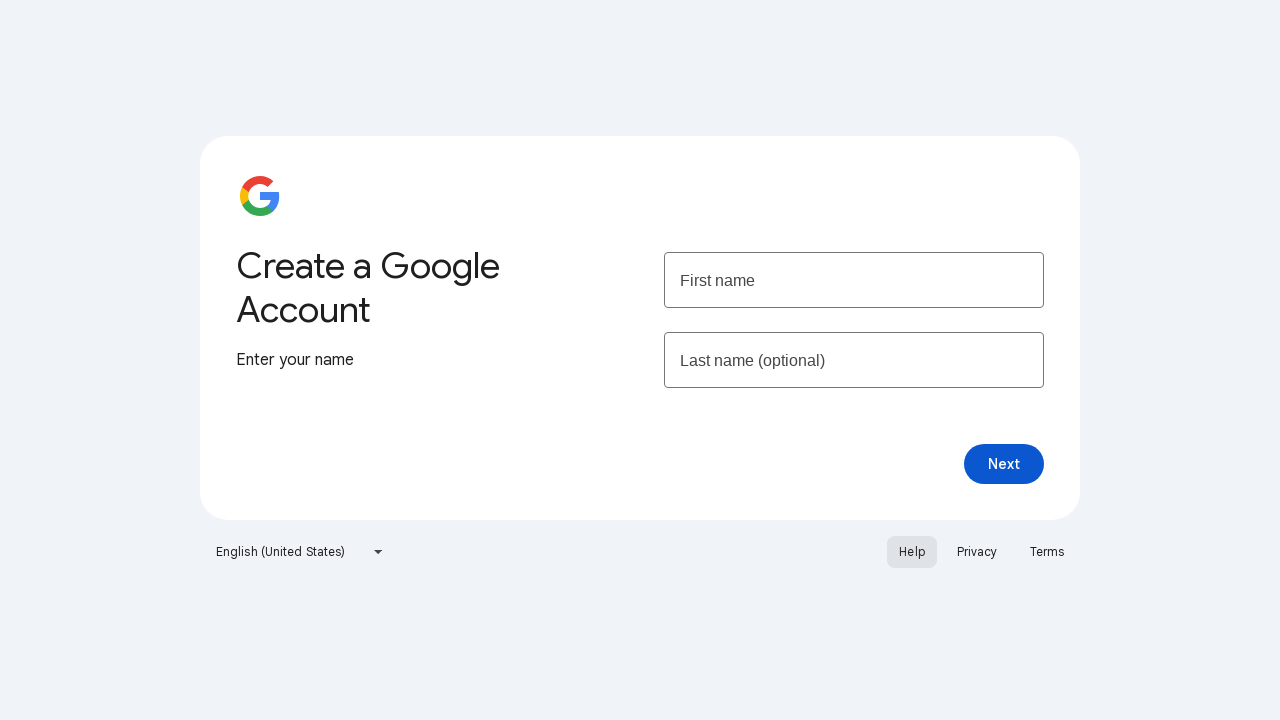

Clicked Help link again on main page at (912, 552) on text=Help
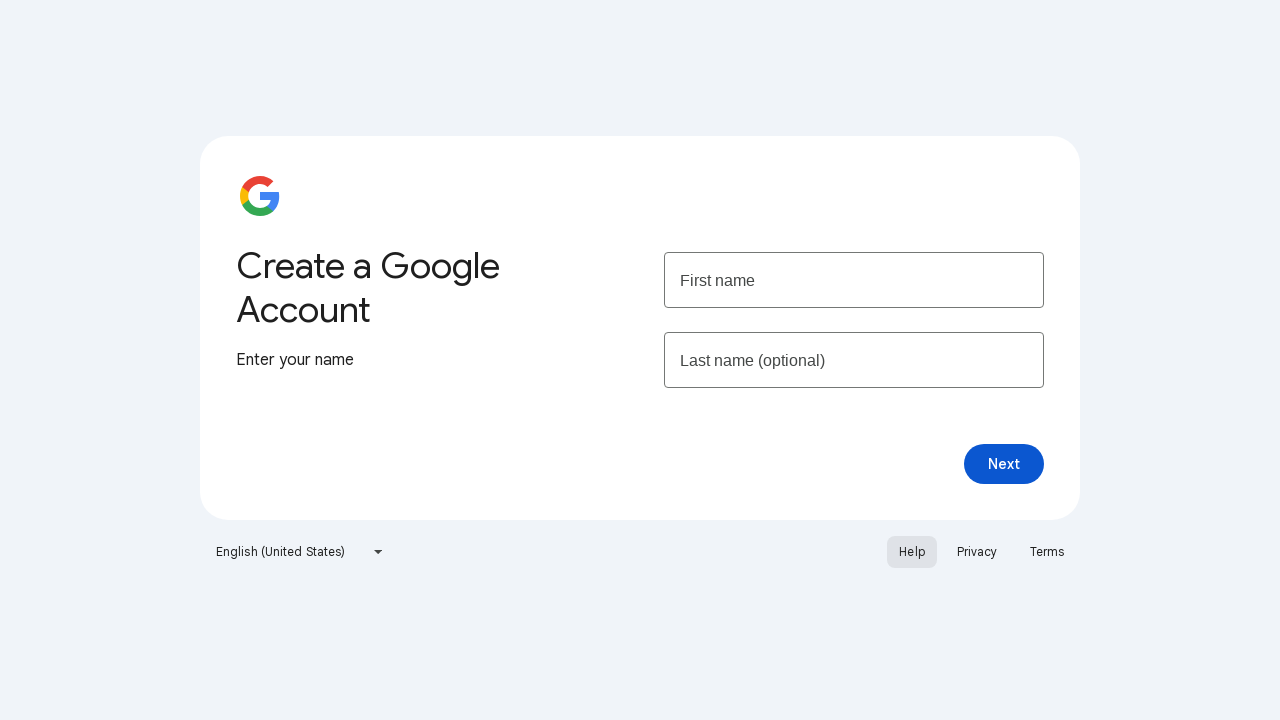

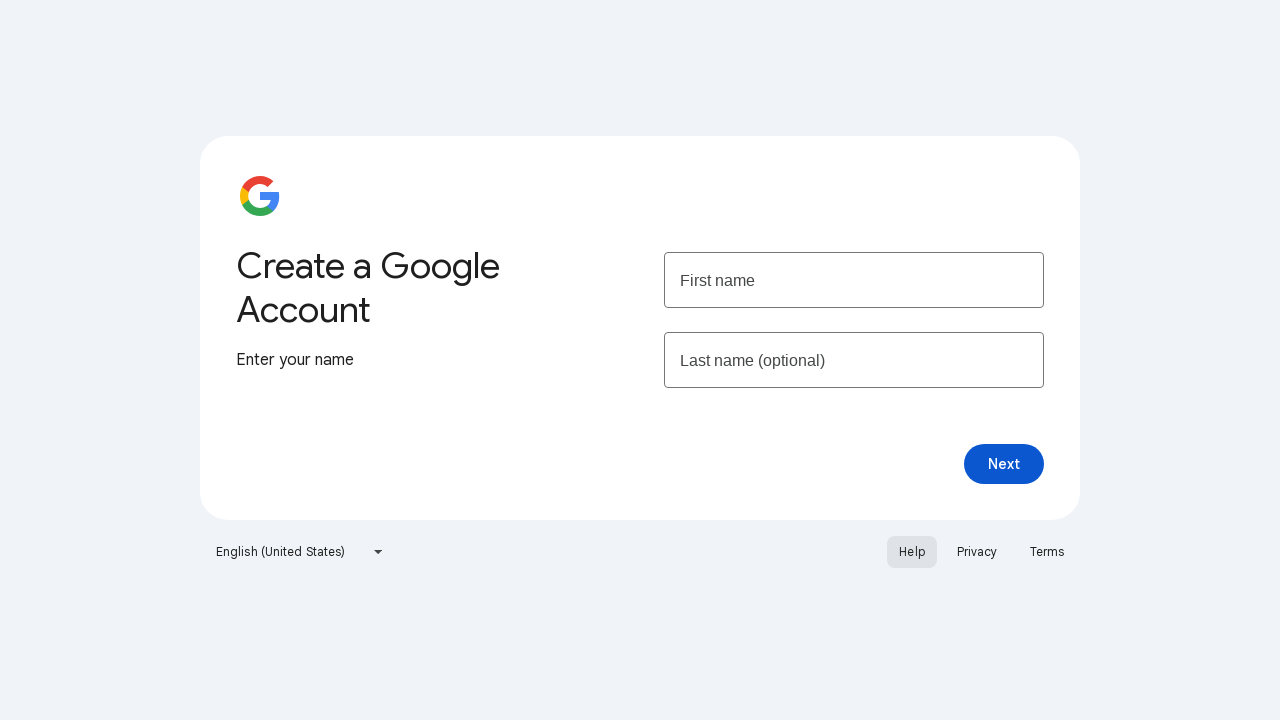